Tests that the Clear completed button displays correctly when items are completed

Starting URL: https://demo.playwright.dev/todomvc

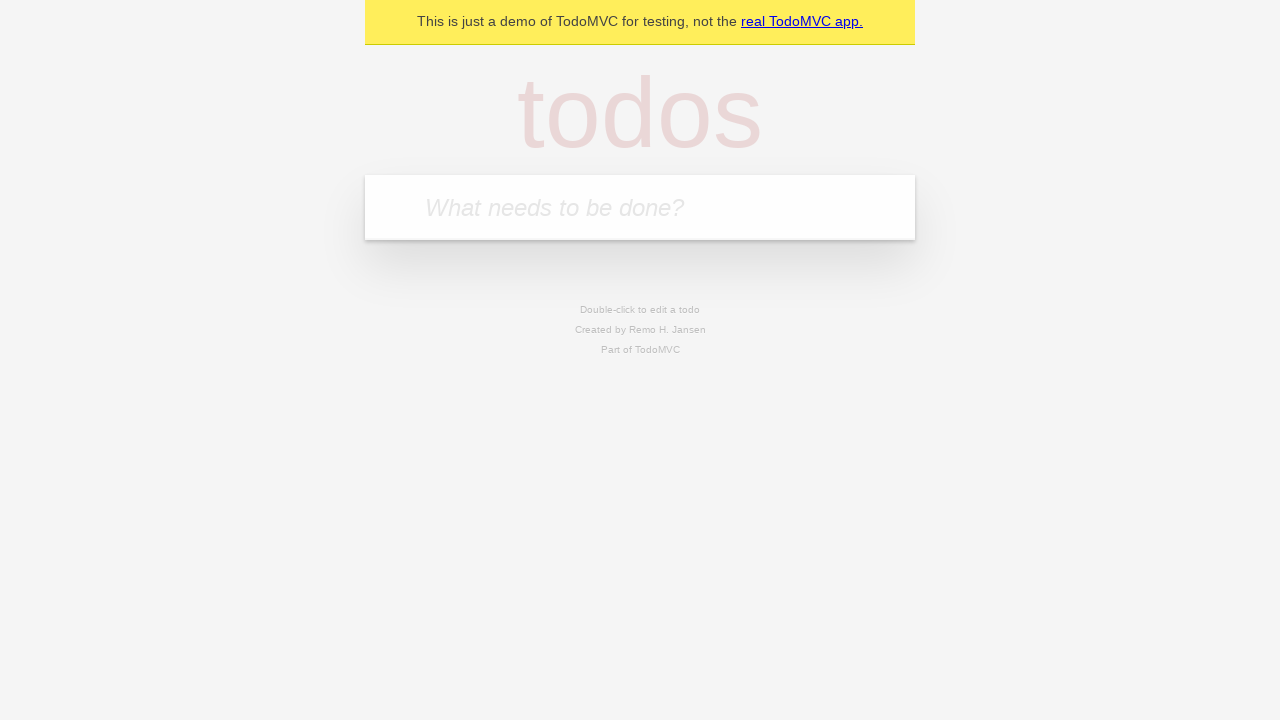

Filled todo input with 'buy some cheese' on internal:attr=[placeholder="What needs to be done?"i]
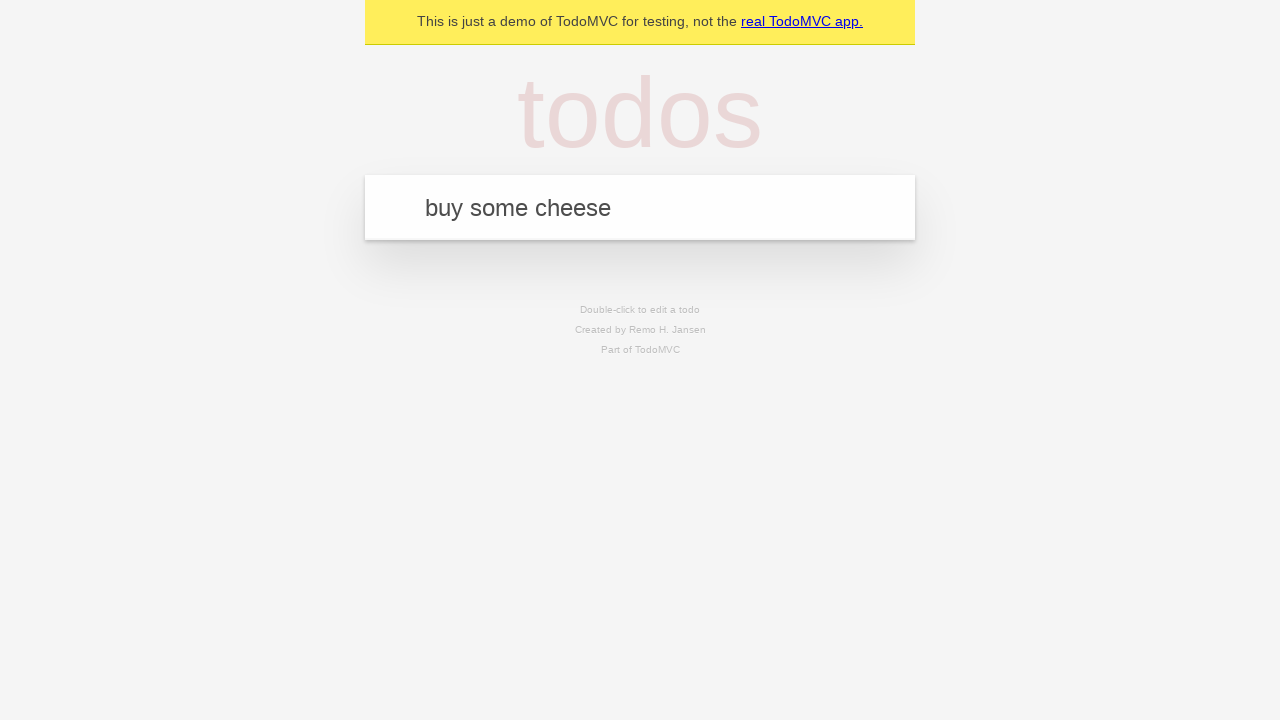

Pressed Enter to add first todo on internal:attr=[placeholder="What needs to be done?"i]
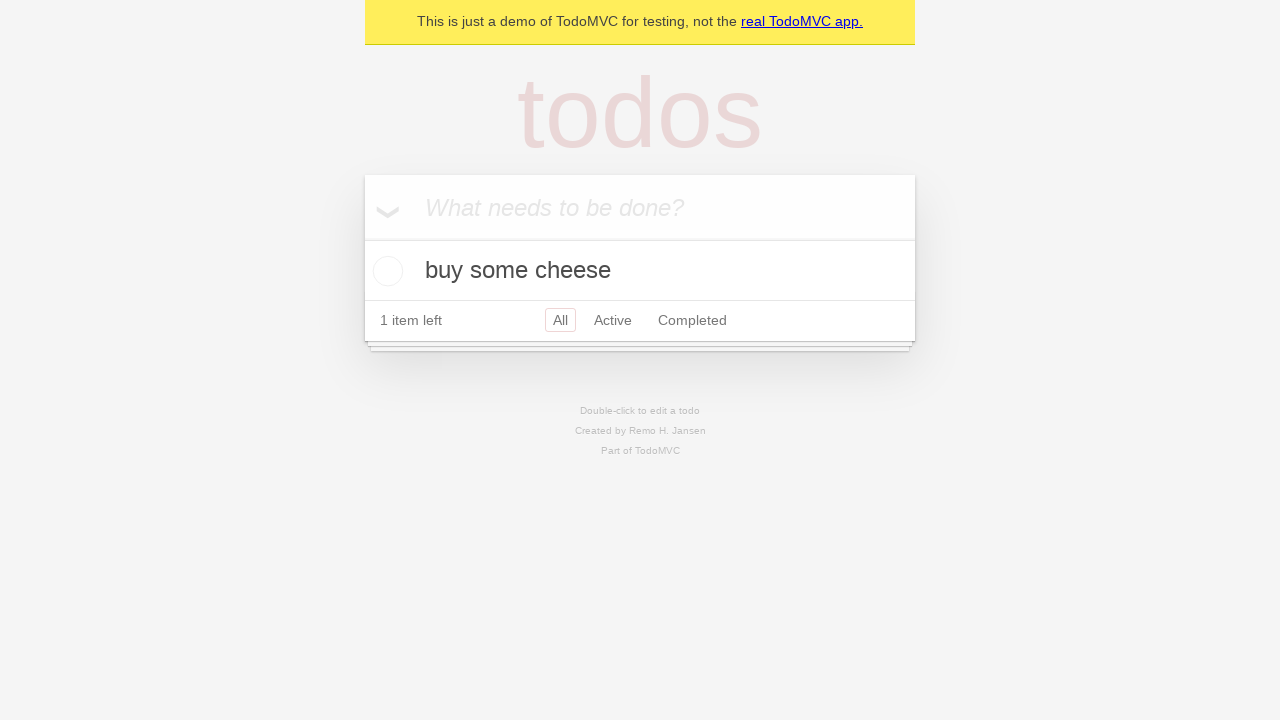

Filled todo input with 'feed the cat' on internal:attr=[placeholder="What needs to be done?"i]
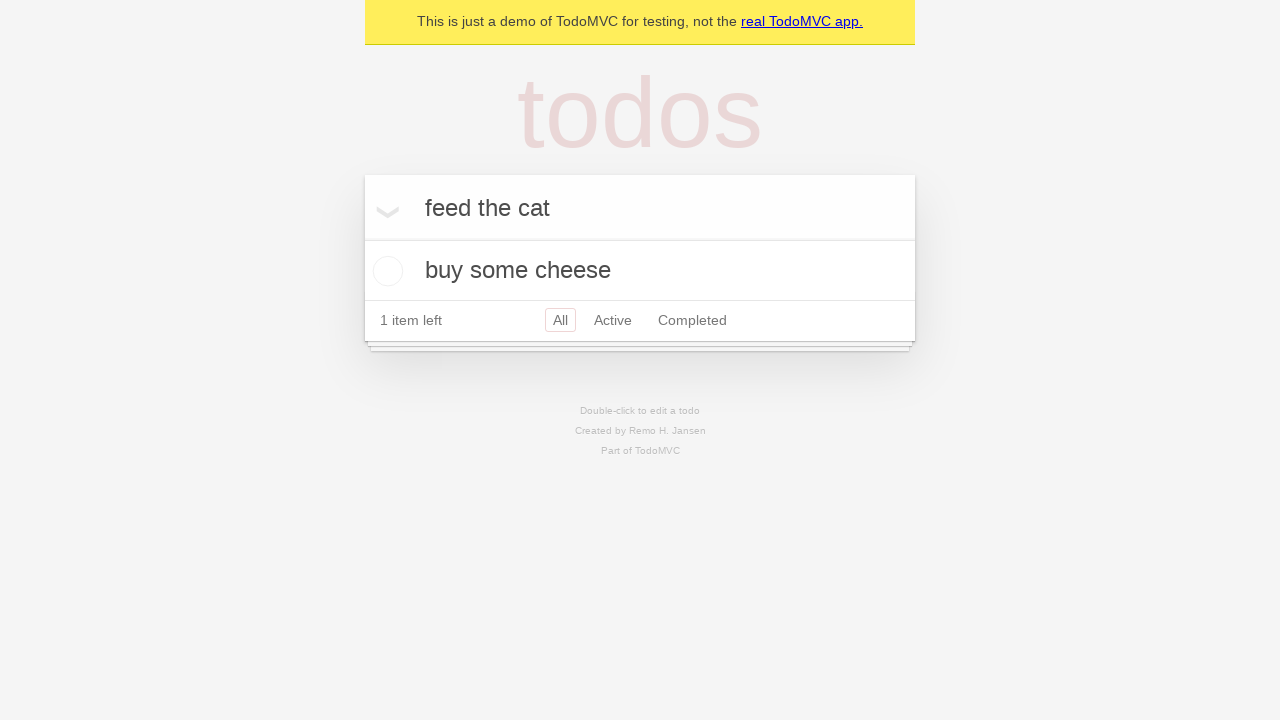

Pressed Enter to add second todo on internal:attr=[placeholder="What needs to be done?"i]
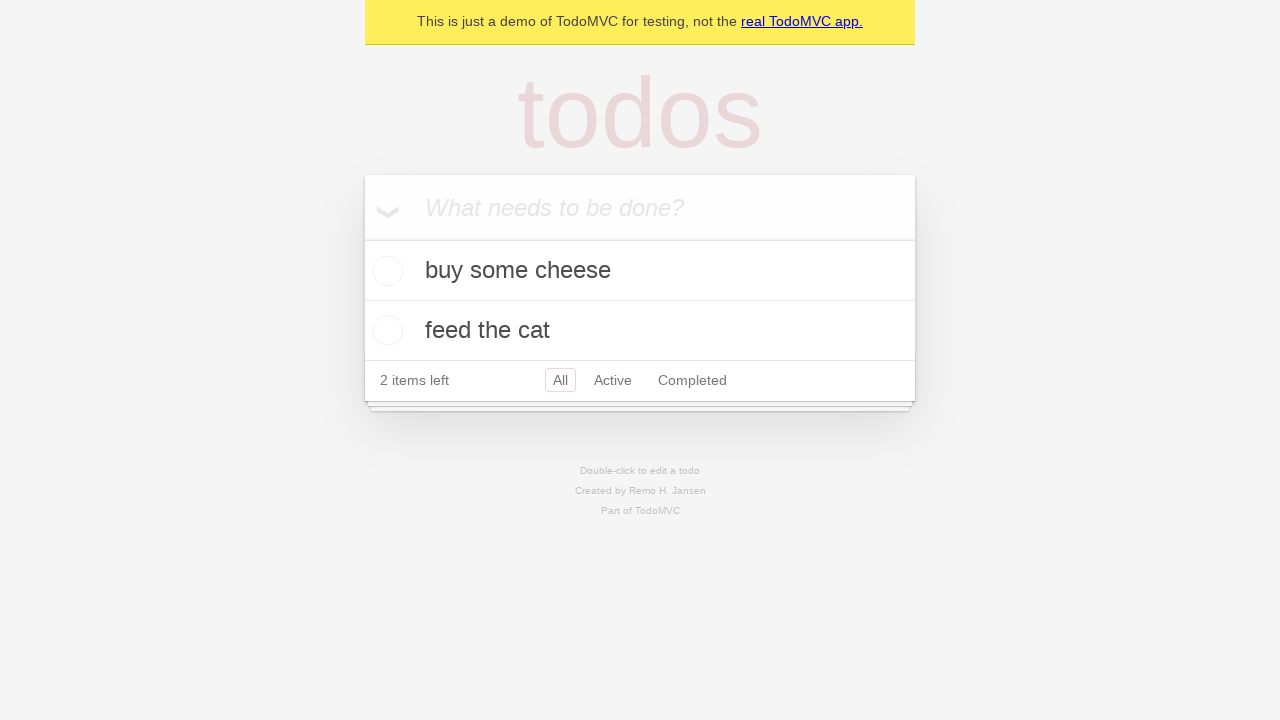

Filled todo input with 'book a doctors appointment' on internal:attr=[placeholder="What needs to be done?"i]
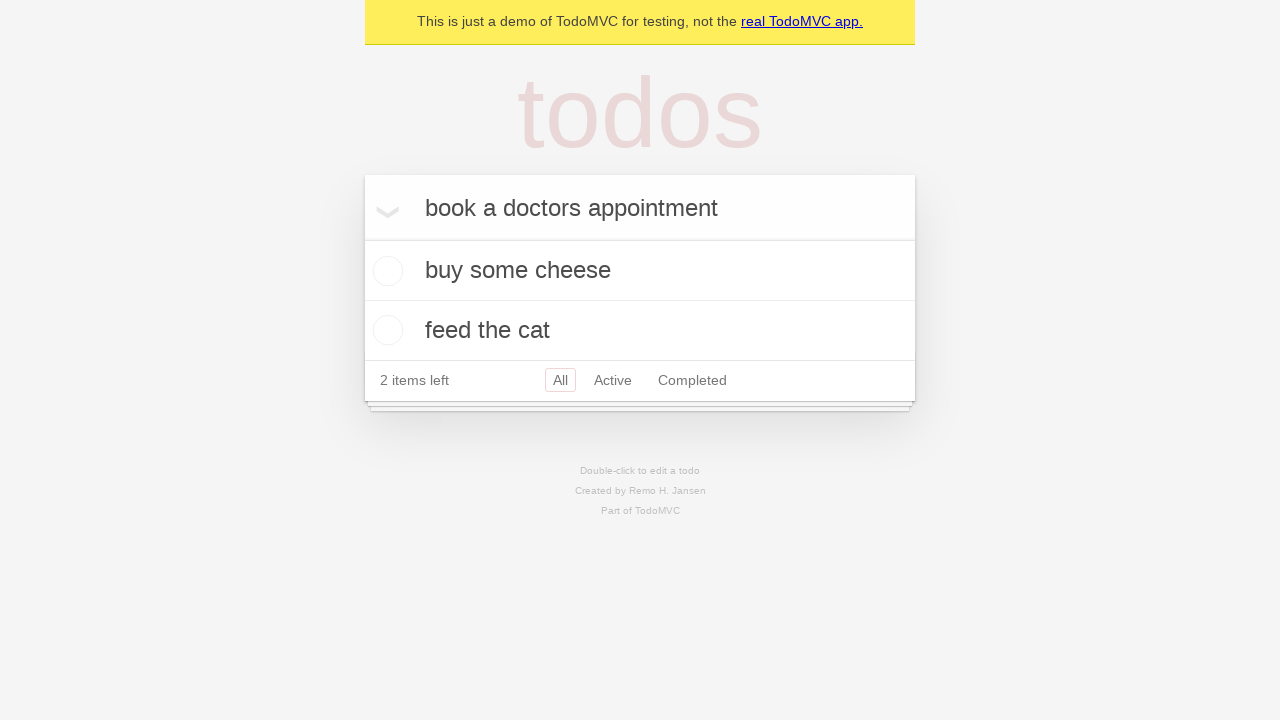

Pressed Enter to add third todo on internal:attr=[placeholder="What needs to be done?"i]
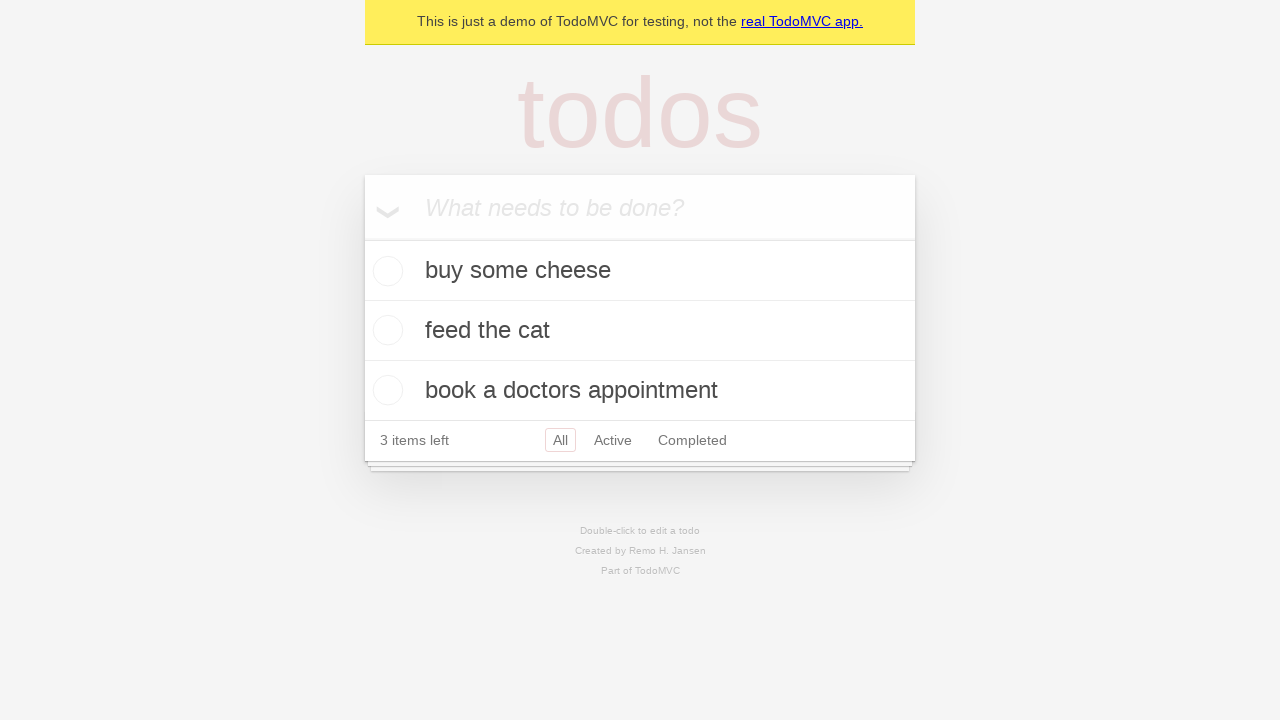

Checked the first todo item to mark it as completed at (385, 271) on .todo-list li .toggle >> nth=0
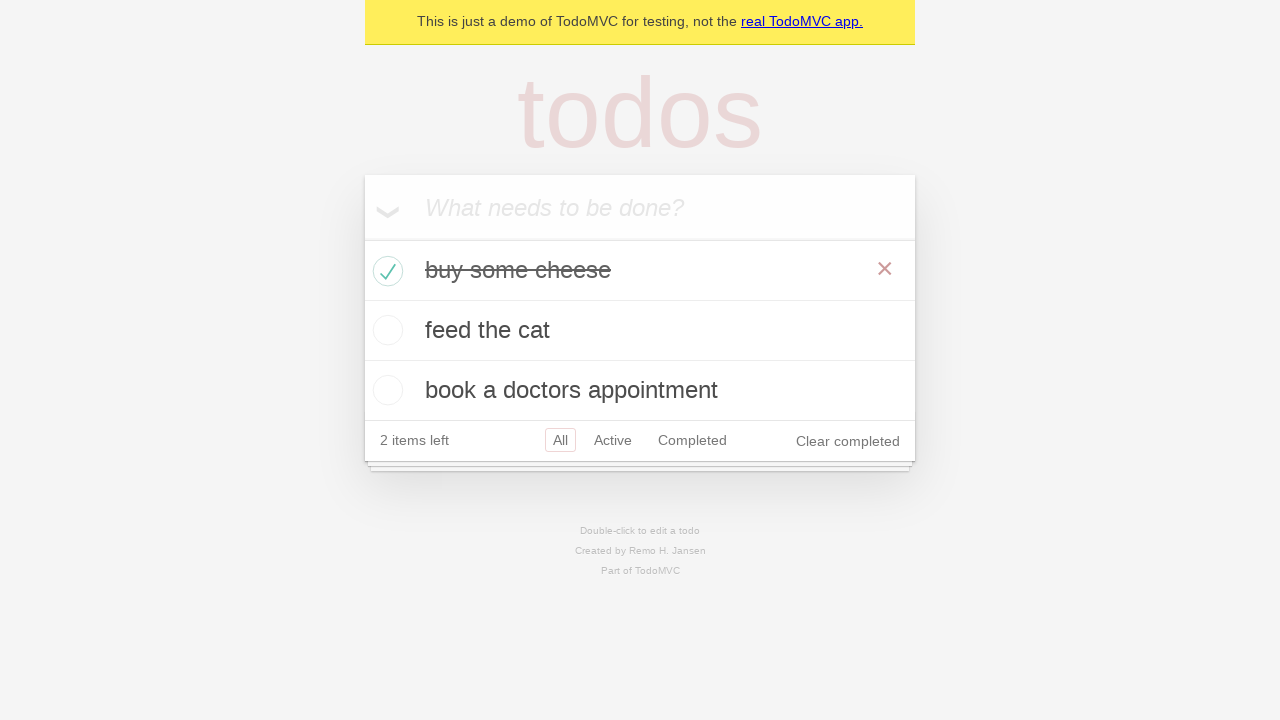

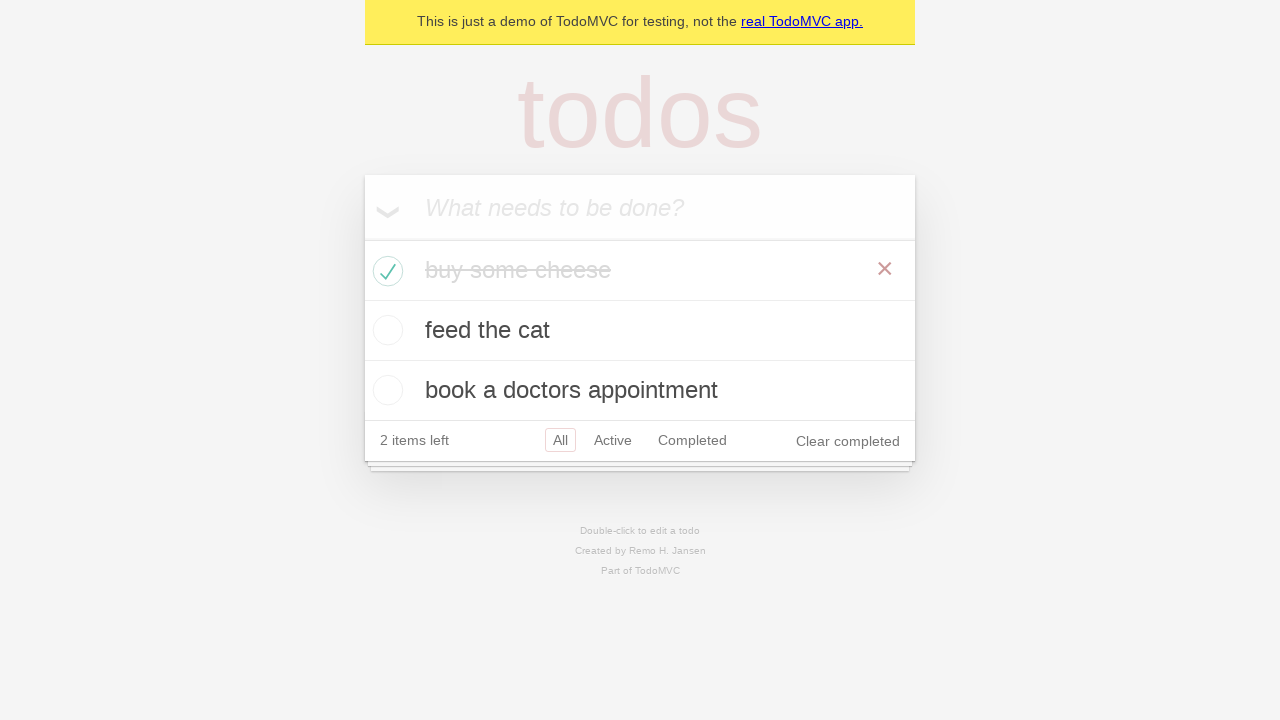